Tests dropdown selection and checkbox functionality by selecting an option from dropdown and checking a checkbox

Starting URL: https://www.rahulshettyacademy.com/AutomationPractice/

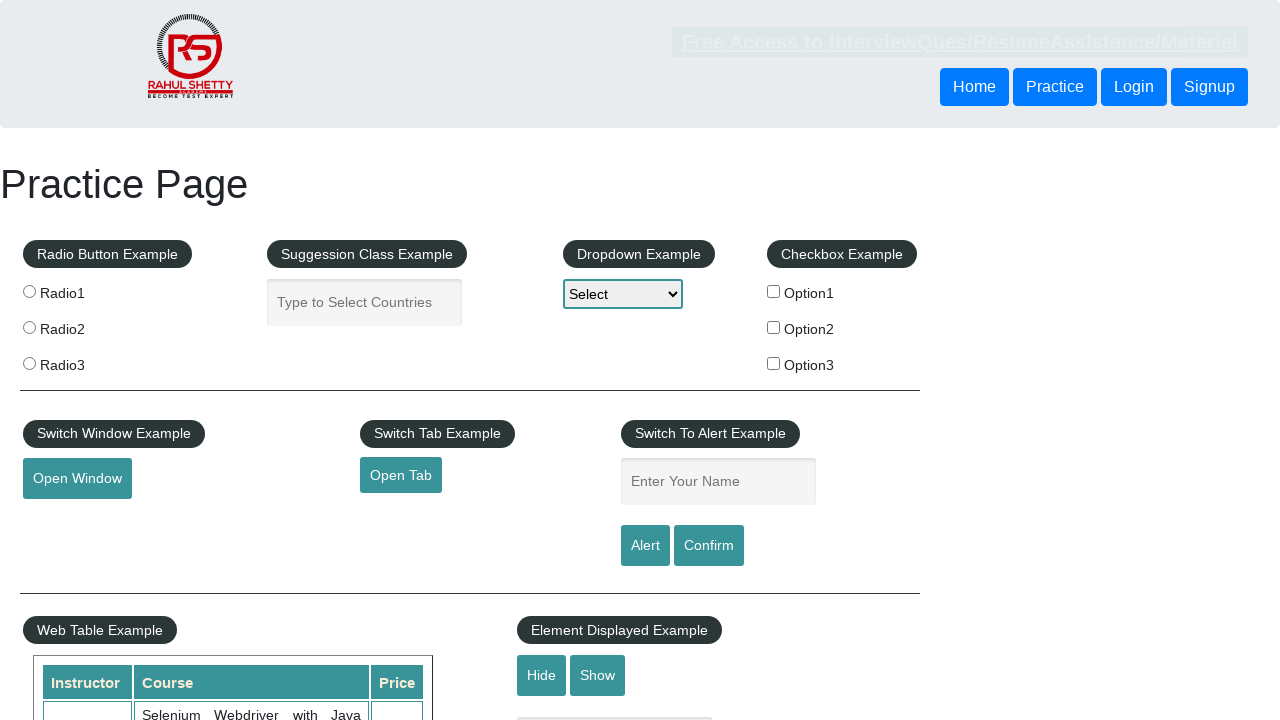

Selected 'option1' from dropdown on #dropdown-class-example
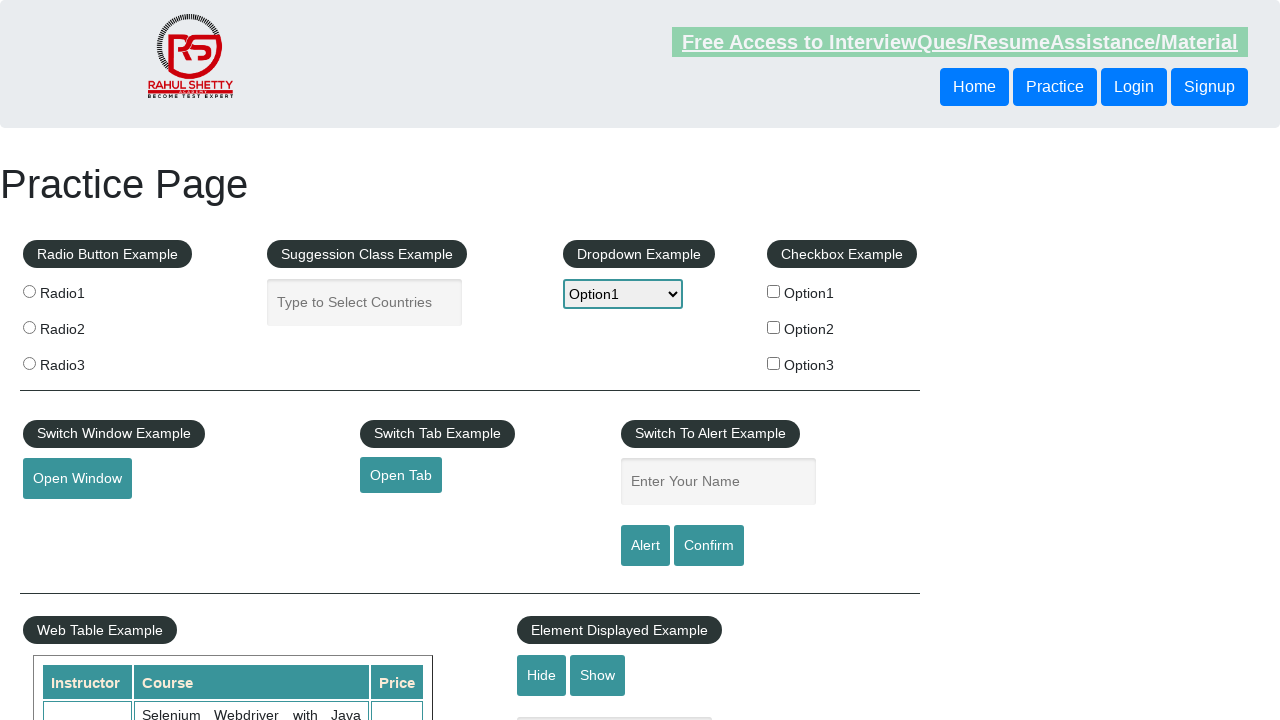

Checked the first checkbox option at (774, 291) on #checkBoxOption1
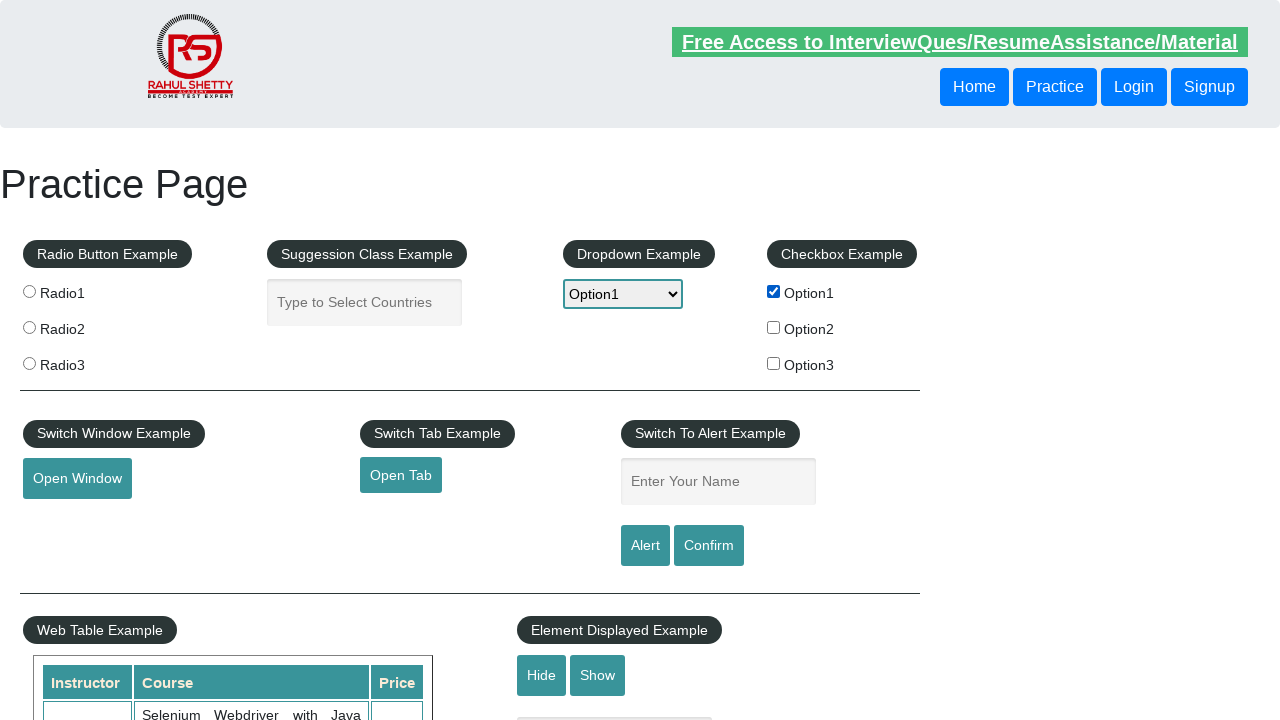

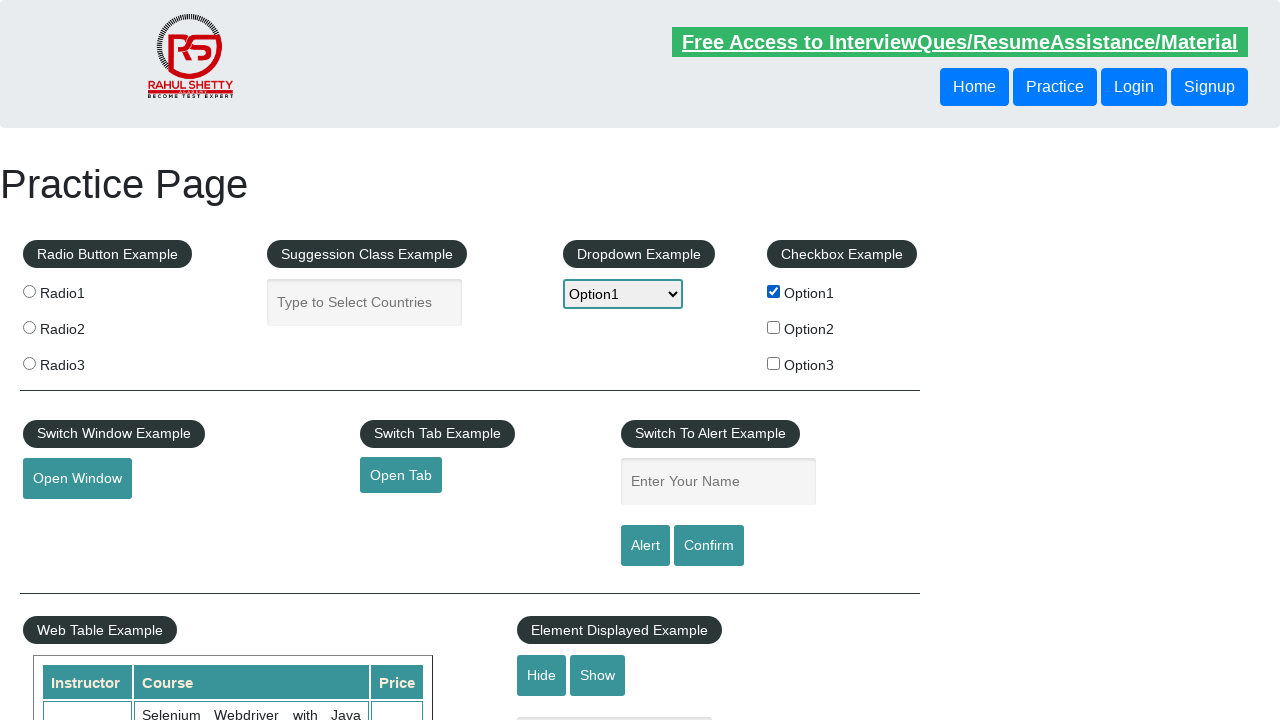